Tests scrolling functionality both in the window and within a table, then calculates and verifies the sum of values in a table column

Starting URL: https://rahulshettyacademy.com/AutomationPractice/

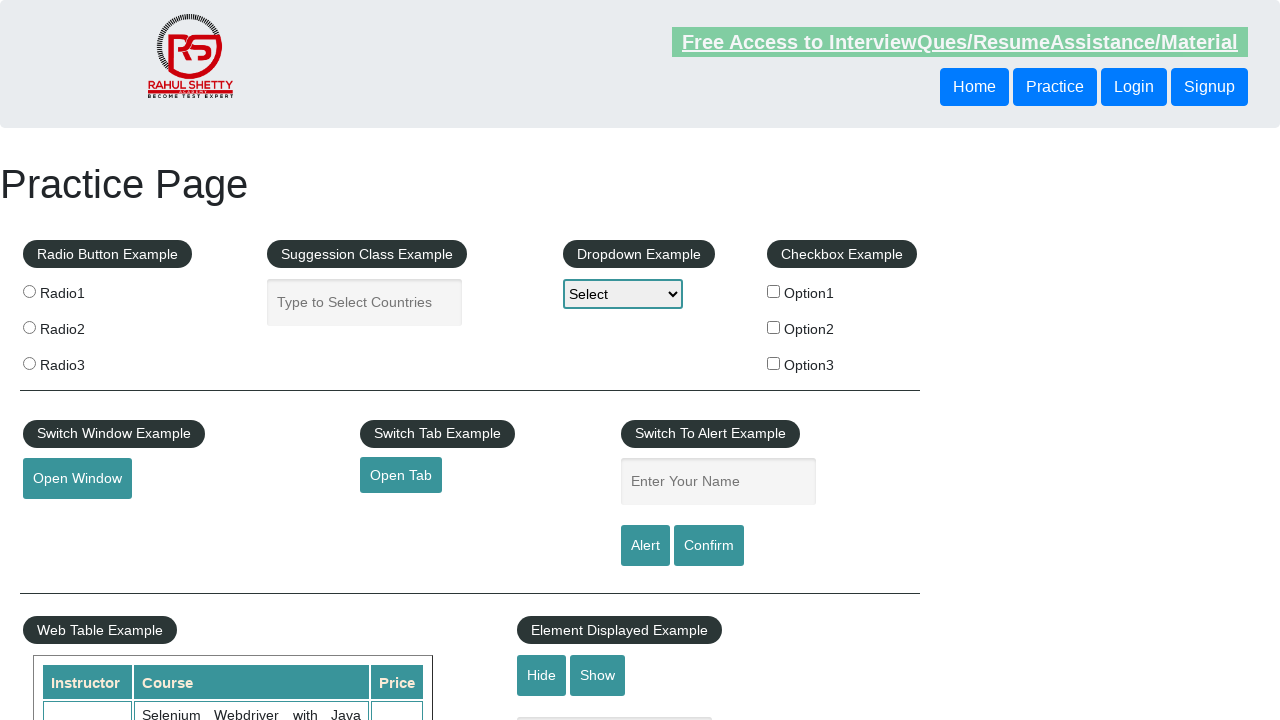

Scrolled window down by 500 pixels
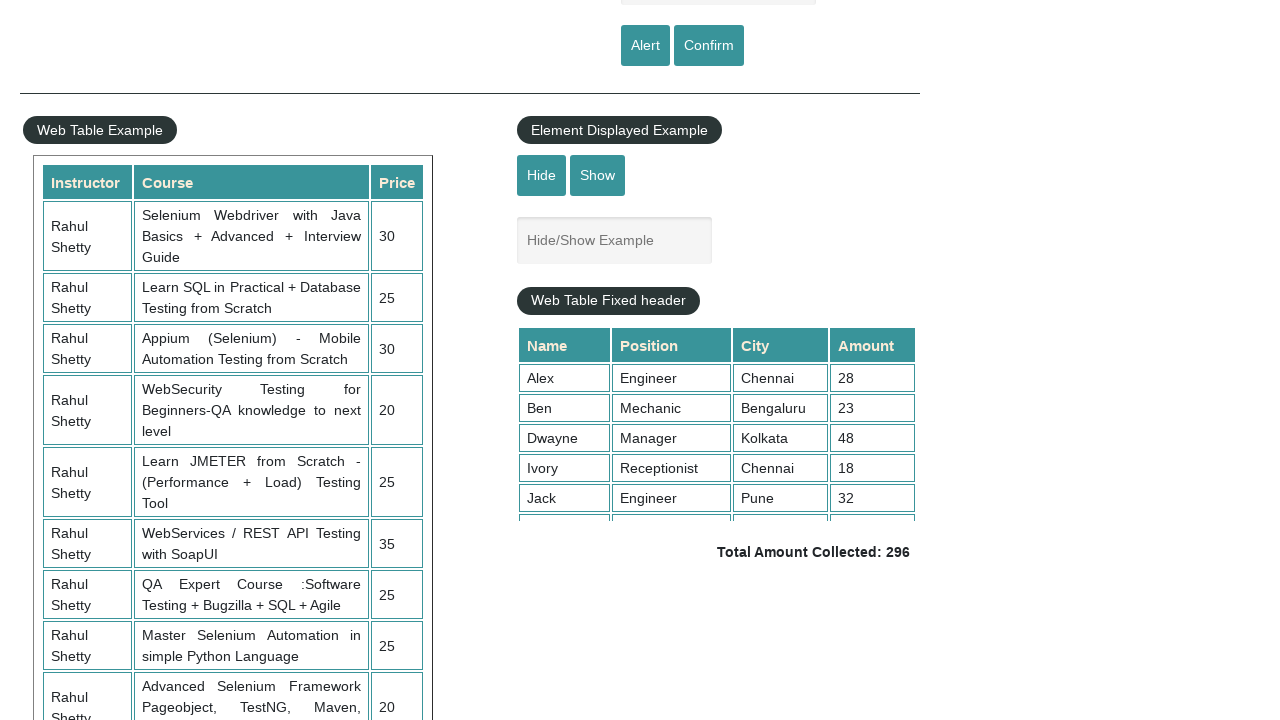

Waited 3 seconds for scroll to complete
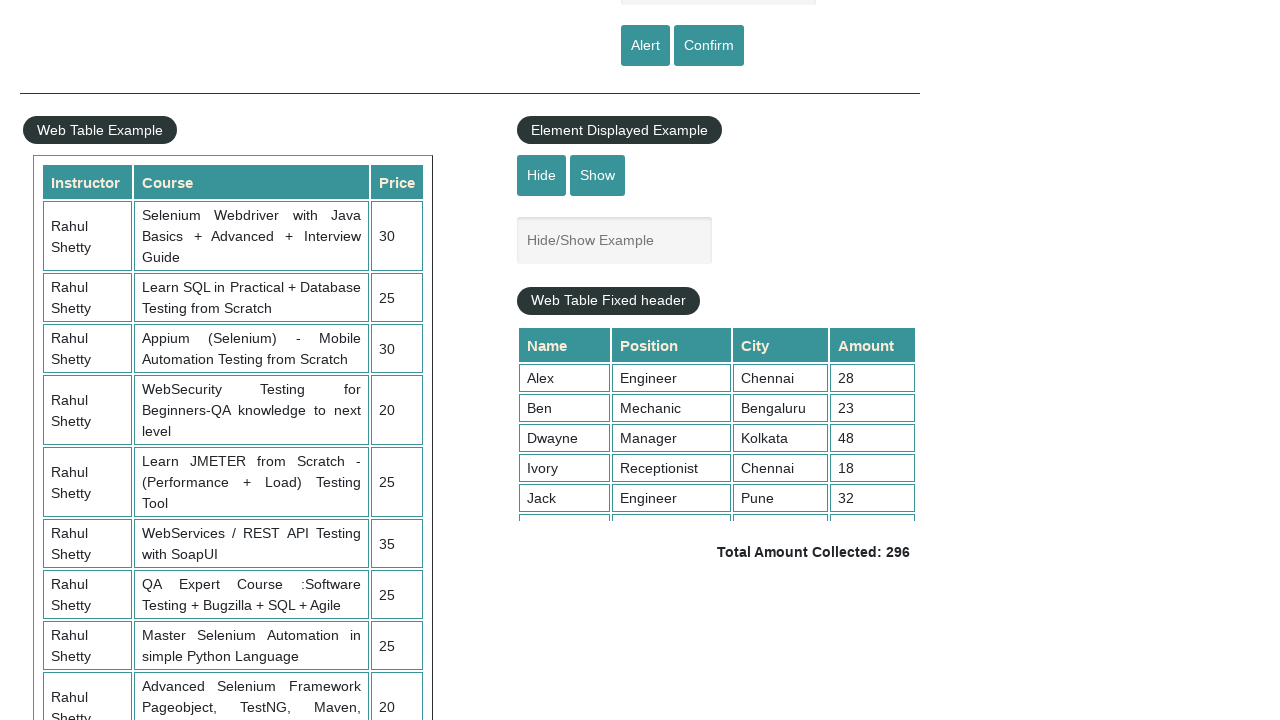

Scrolled within table element to top position 5000
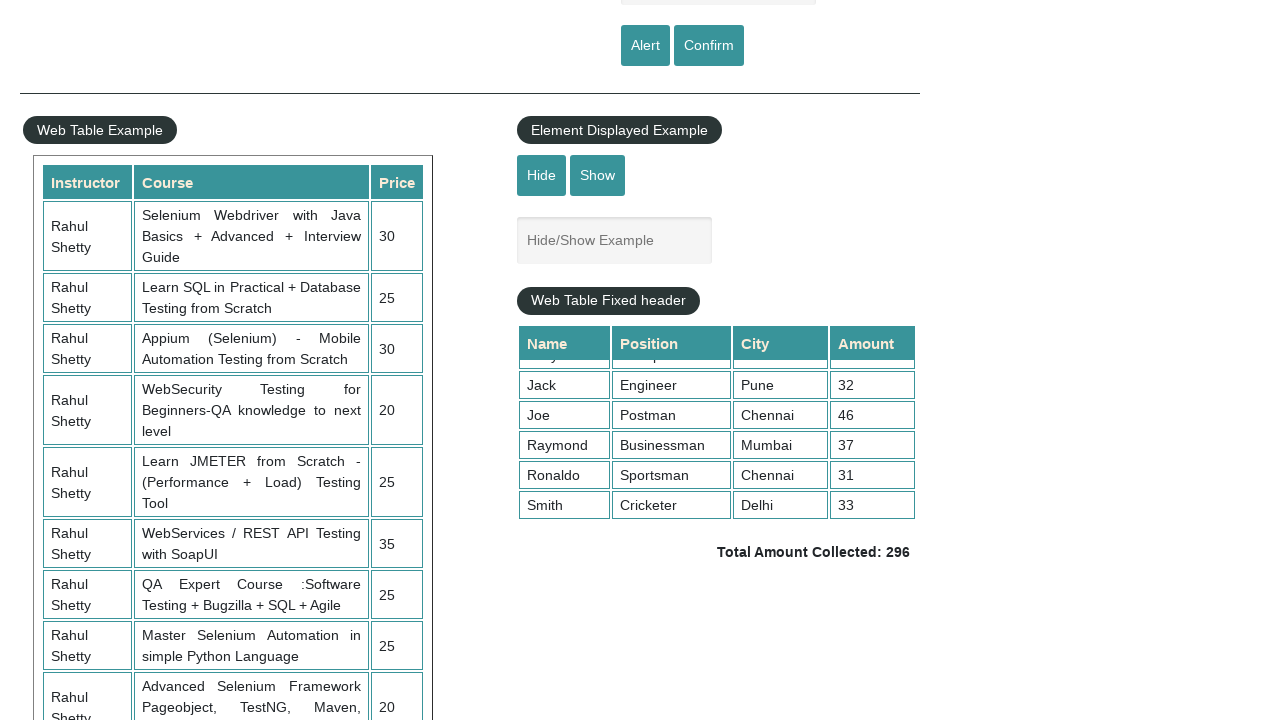

Retrieved all values from 4th column of table
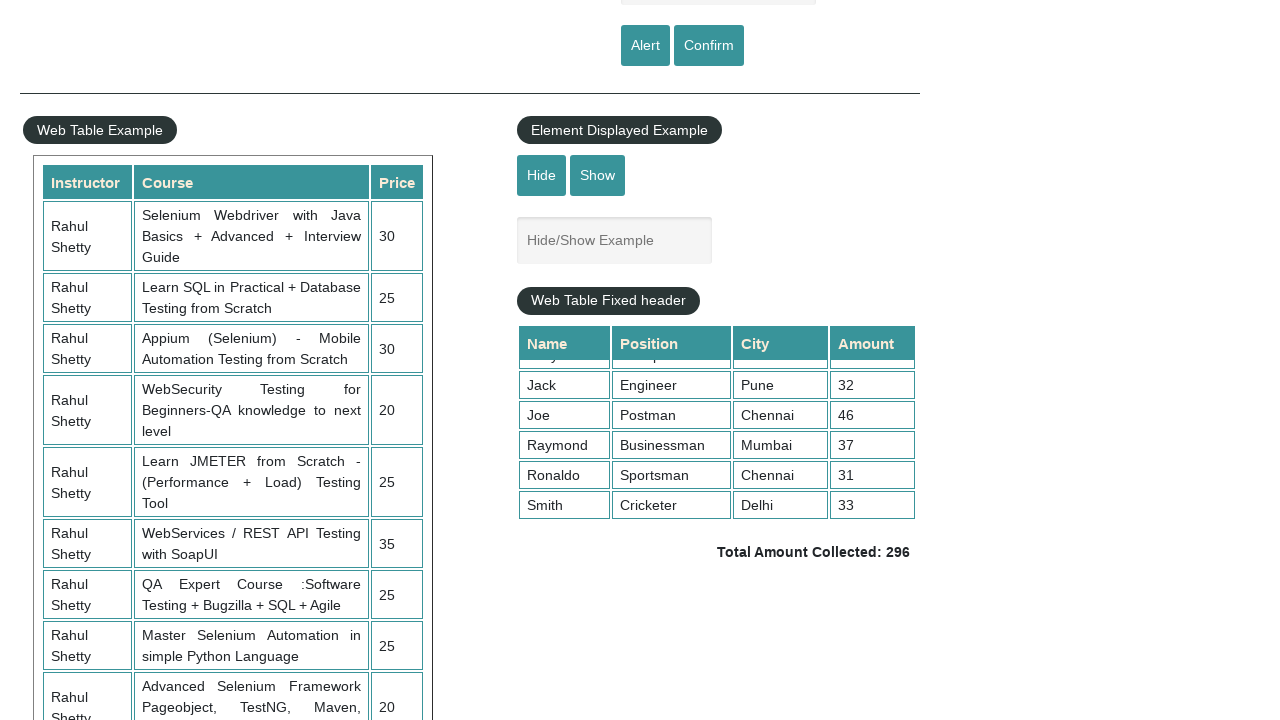

Calculated sum of column values: 296
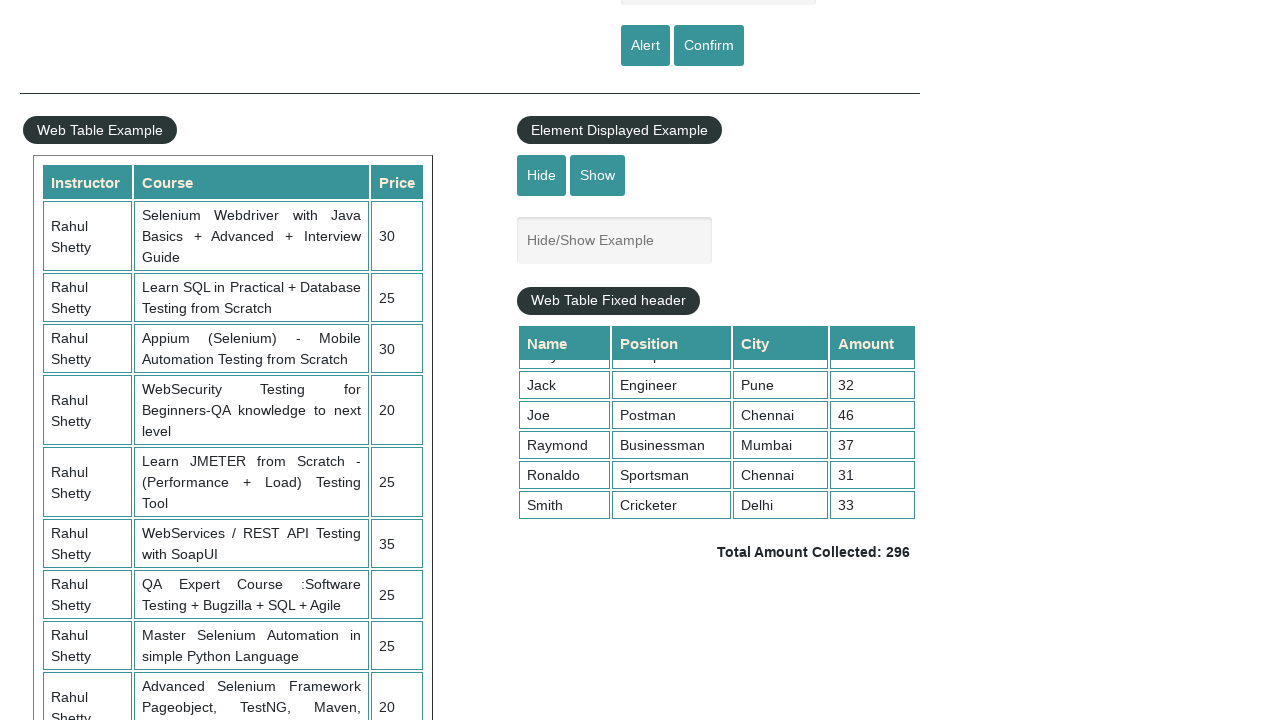

Retrieved total amount displayed on page
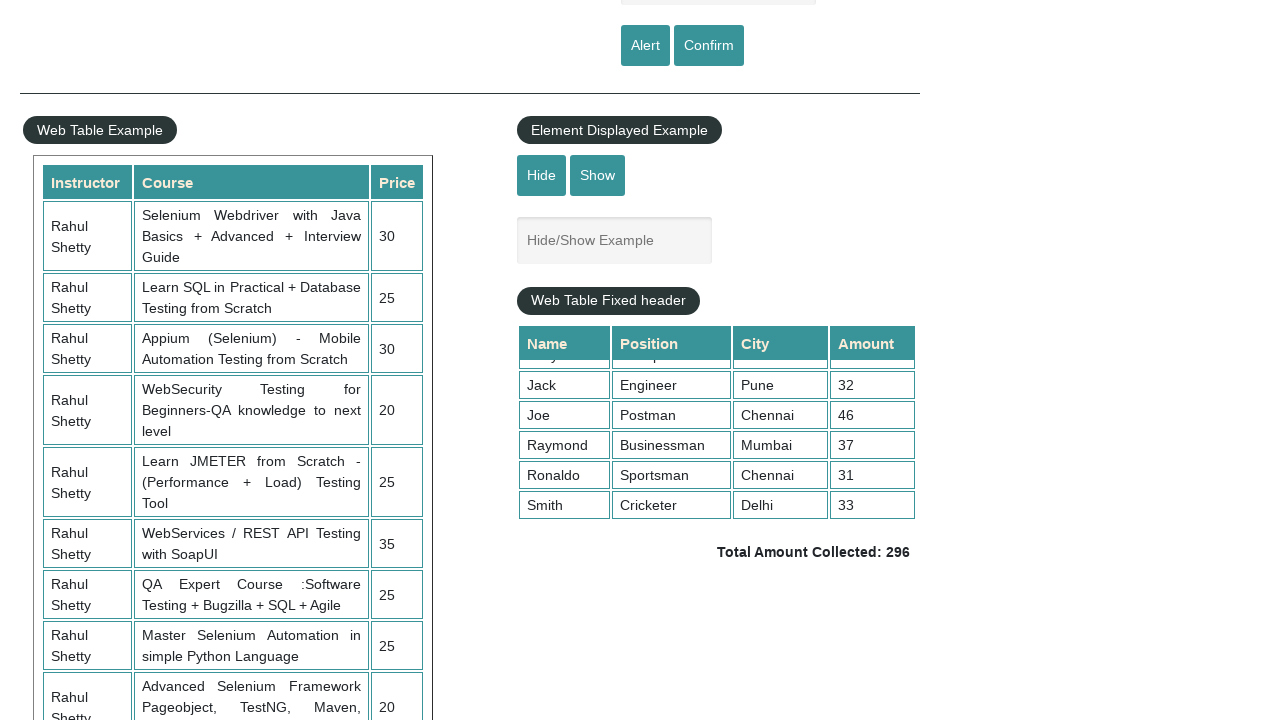

Parsed total amount from page: 296
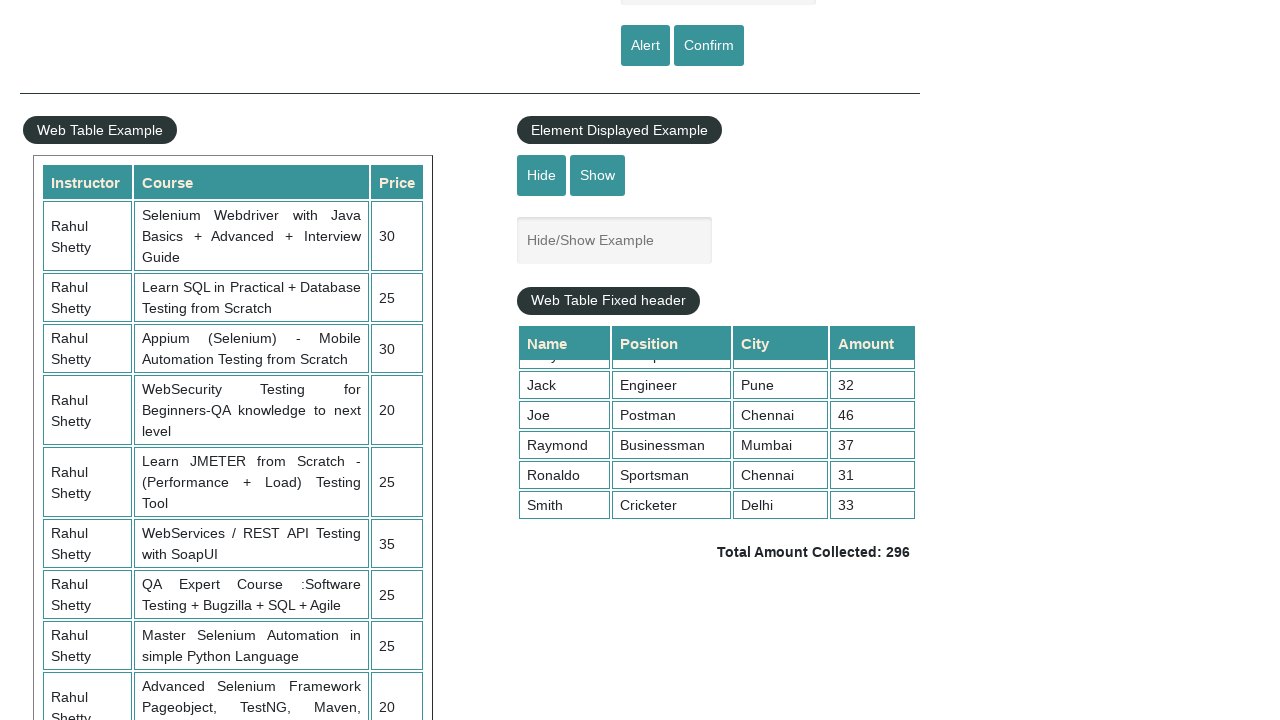

Verified that calculated sum 296 matches displayed total 296
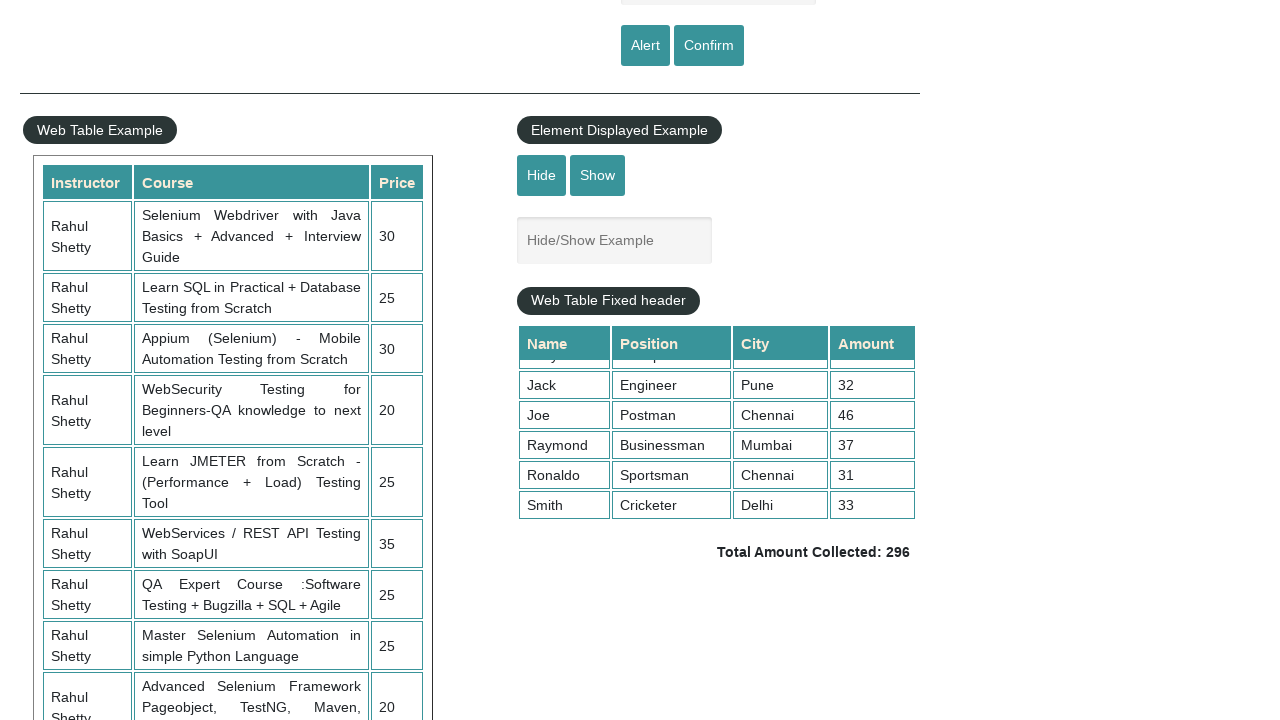

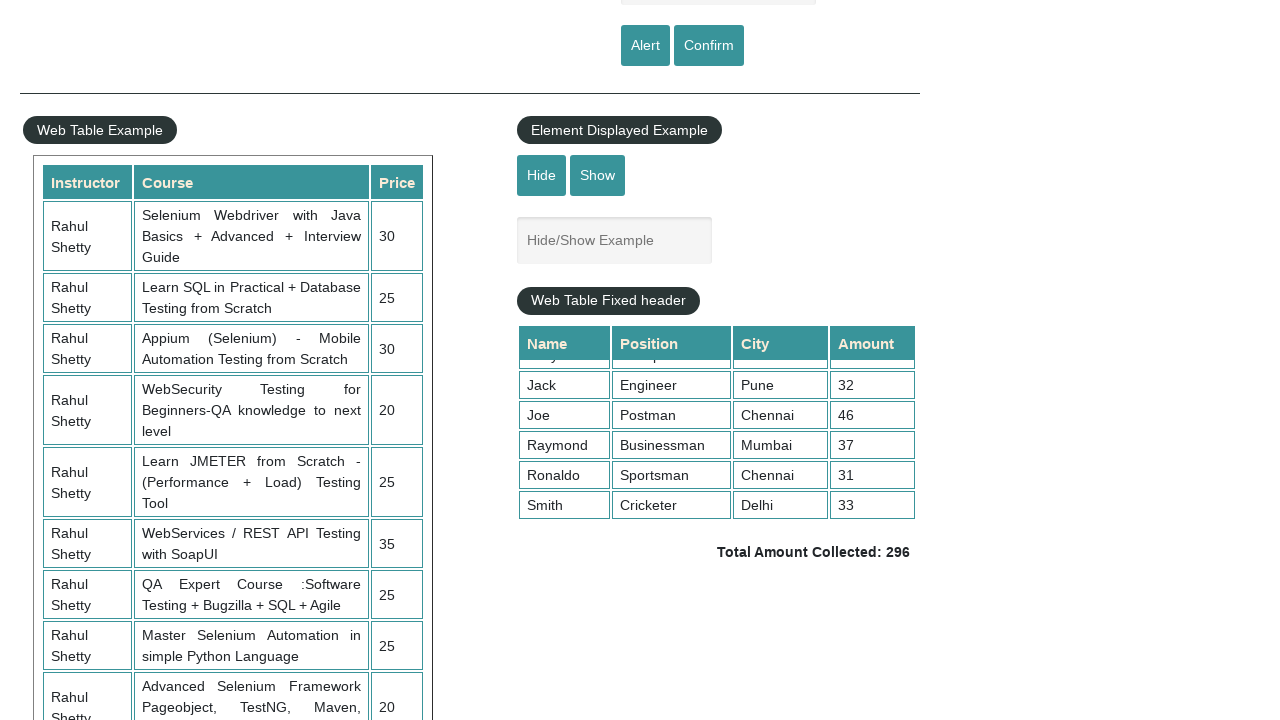